Fills out a Google Form by entering an email address, name, selecting a checkbox option, and submitting the form

Starting URL: https://docs.google.com/forms/d/e/1FAIpQLScXNbdAs0HF9d5DHFXo1qTjK9wMSrG1nBCb1lzFw0tkJUGvOw/viewform

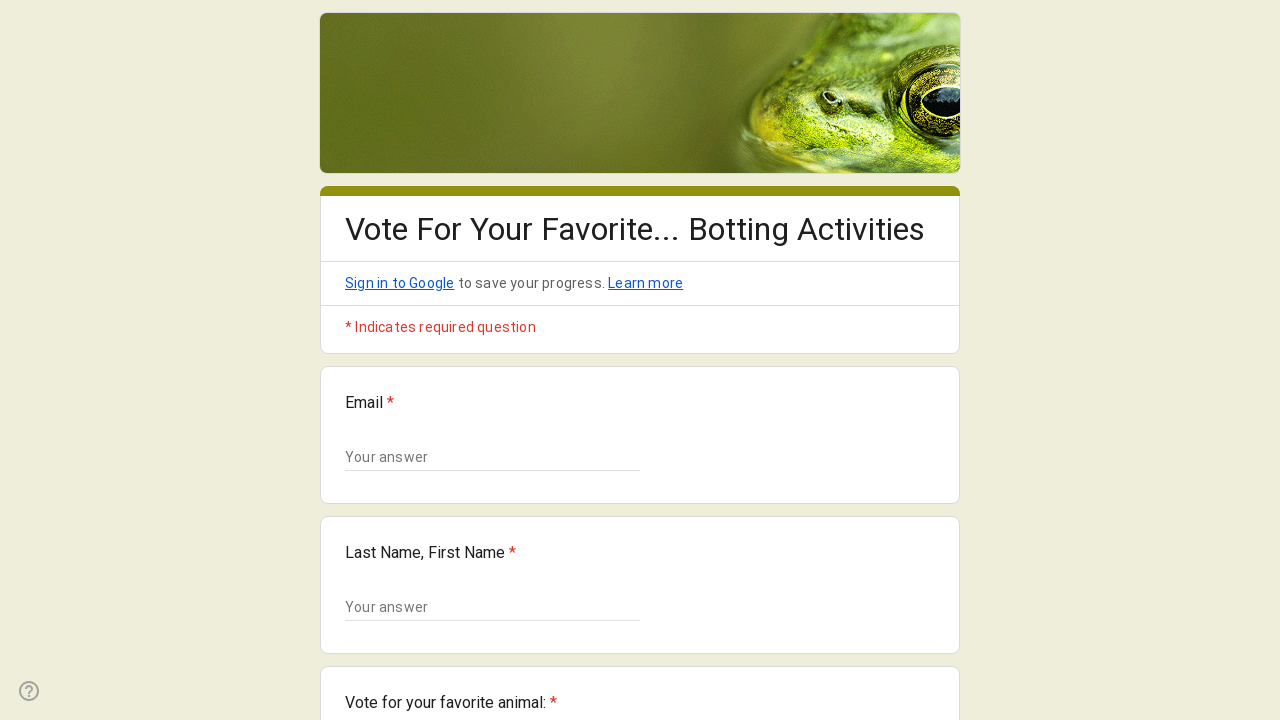

Filled email field with 'sarah_miller@example.com' on xpath=/html/body/div[1]/div[2]/form/div[2]/div/div[2]/div[1]/div/div/div[2]/div/
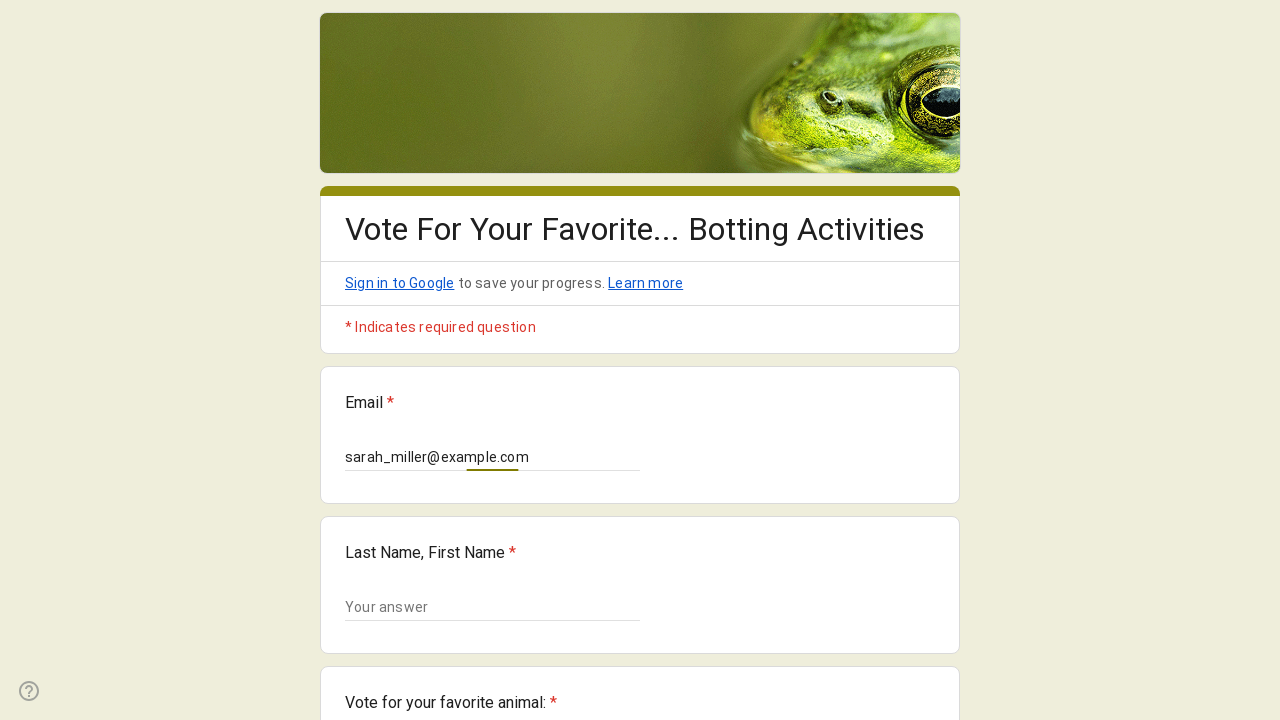

Filled name field with 'Sarah Miller' on xpath=/html/body/div/div[2]/form/div[2]/div/div[2]/div[2]/div/div/div[2]/div/div
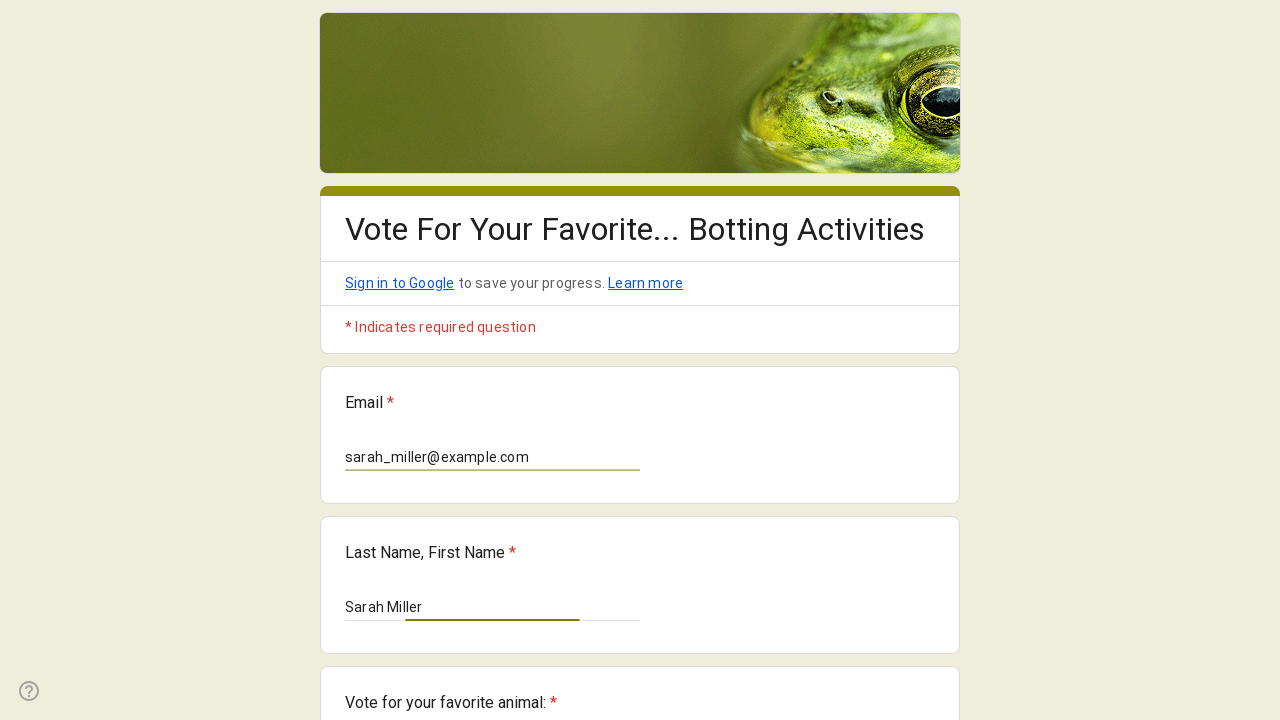

Selected checkbox option at (355, 387) on xpath=/html/body/div/div[2]/form/div[2]/div/div[2]/div[3]/div/div/div[2]/div/div
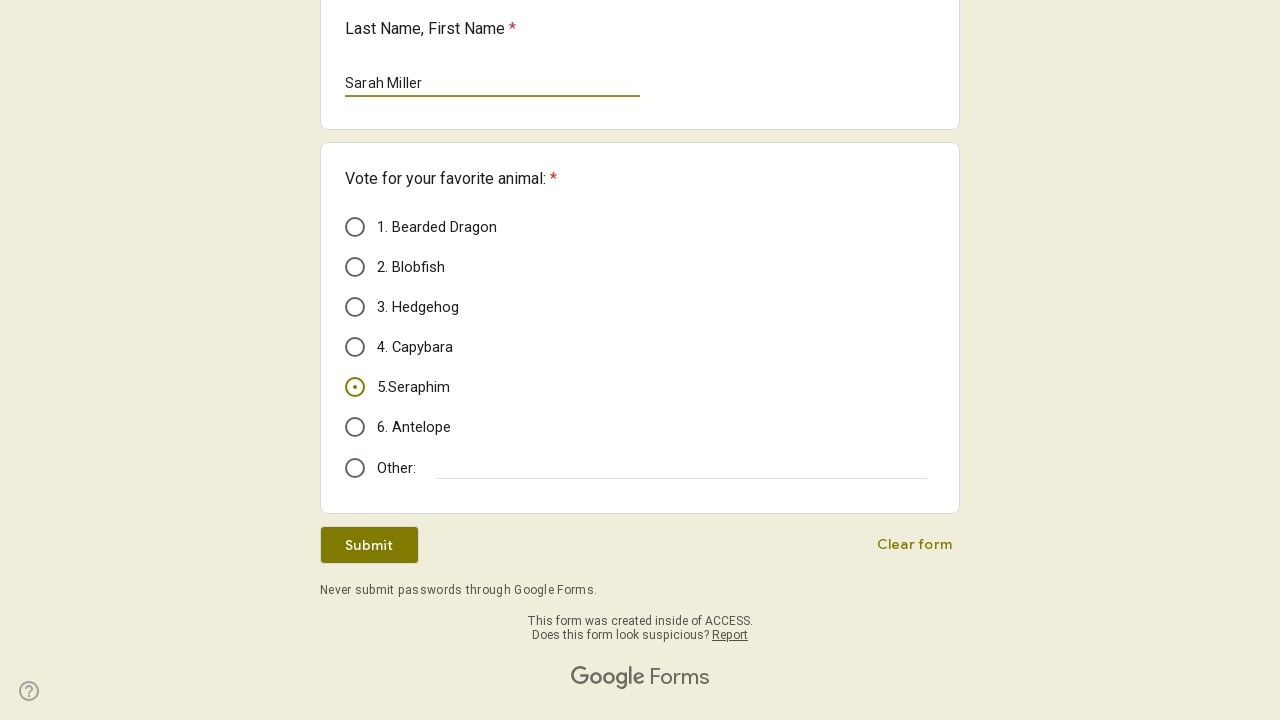

Clicked submit button to submit the form at (369, 545) on xpath=/html/body/div[1]/div[2]/form/div[2]/div/div[3]/div[1]/div[1]/div
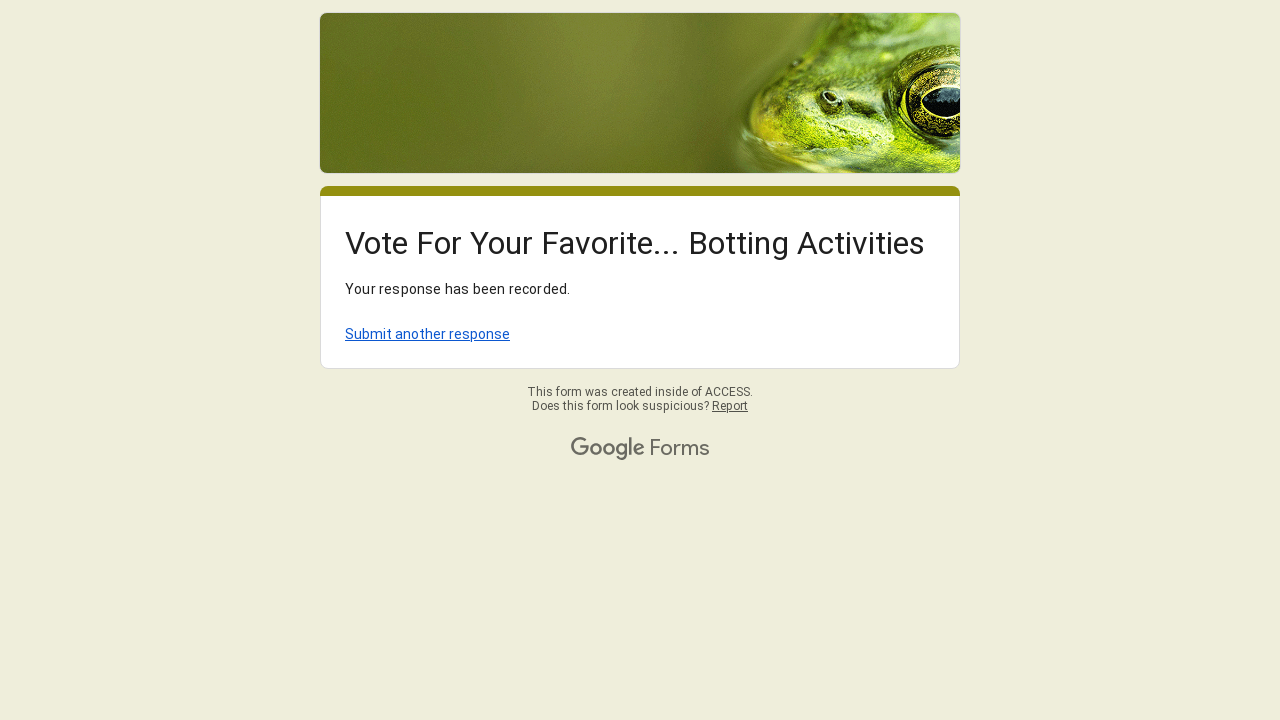

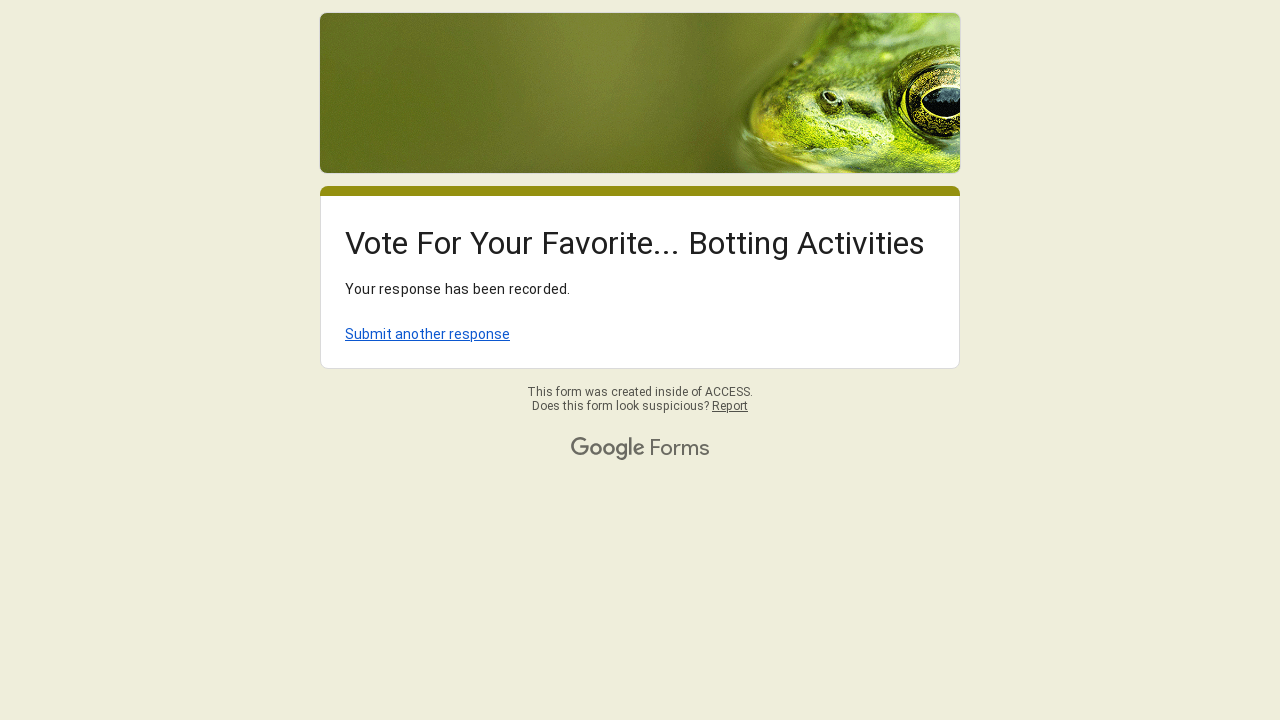